Opens a message window by clicking a button, switches to it to read the body text, then switches back to the parent window

Starting URL: https://demoqa.com/browser-windows

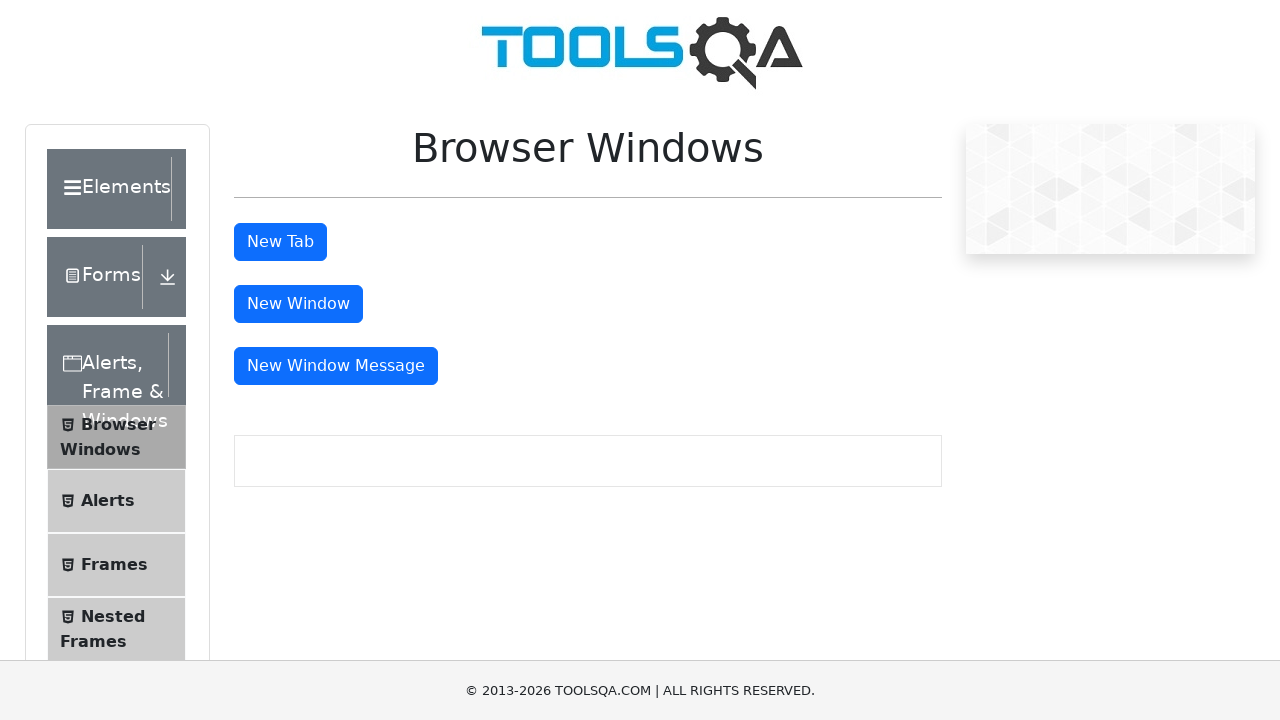

Clicked button to open message window at (336, 366) on xpath=//*[@id='messageWindowButton']
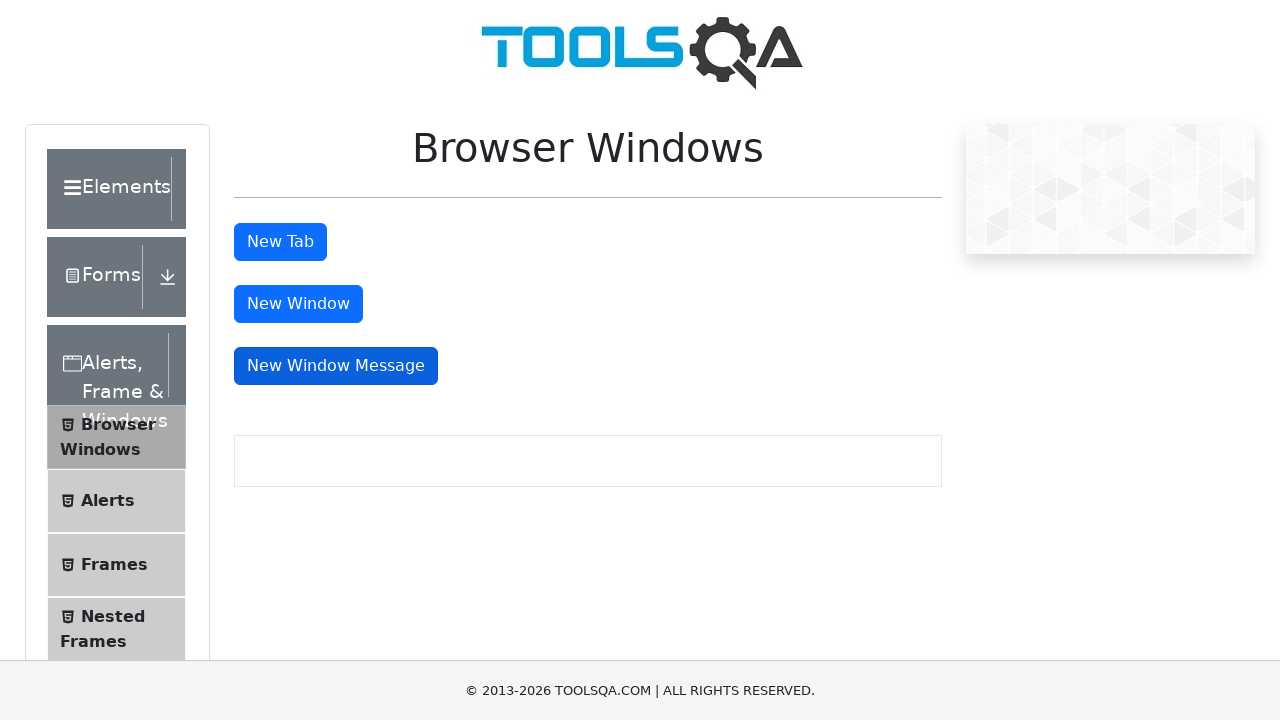

Retrieved all open pages from context
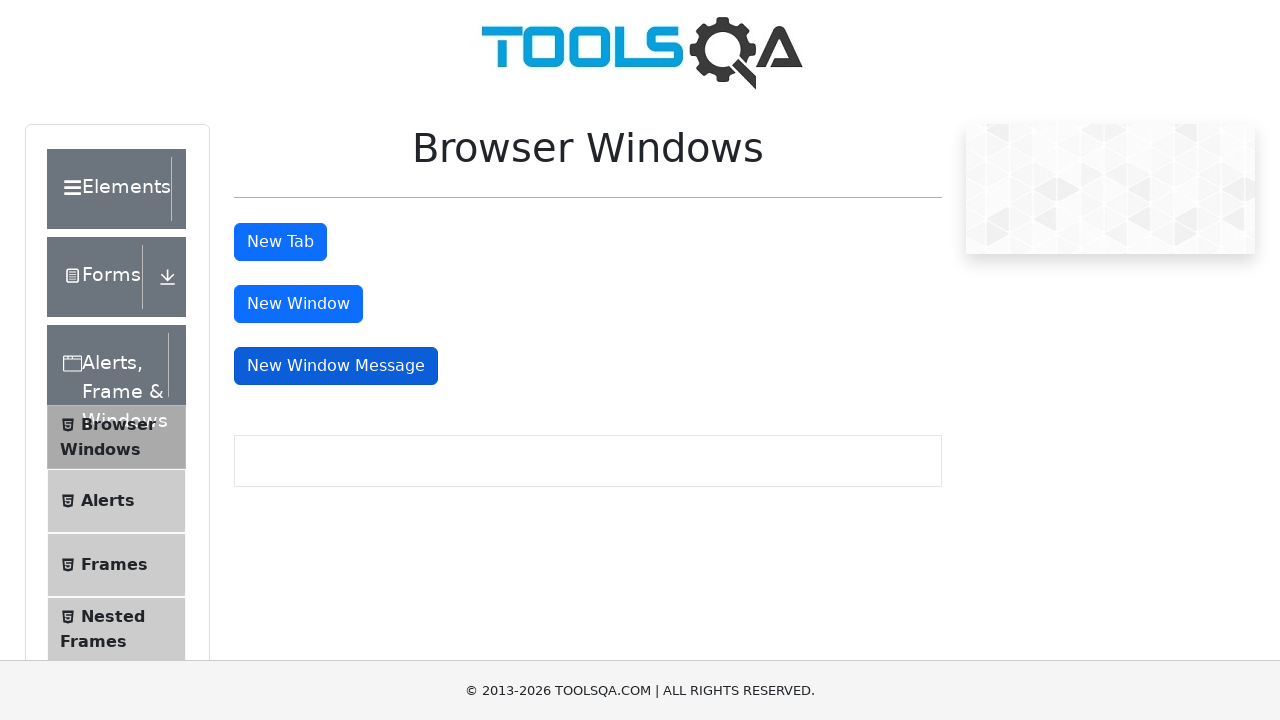

Identified parent window as first page
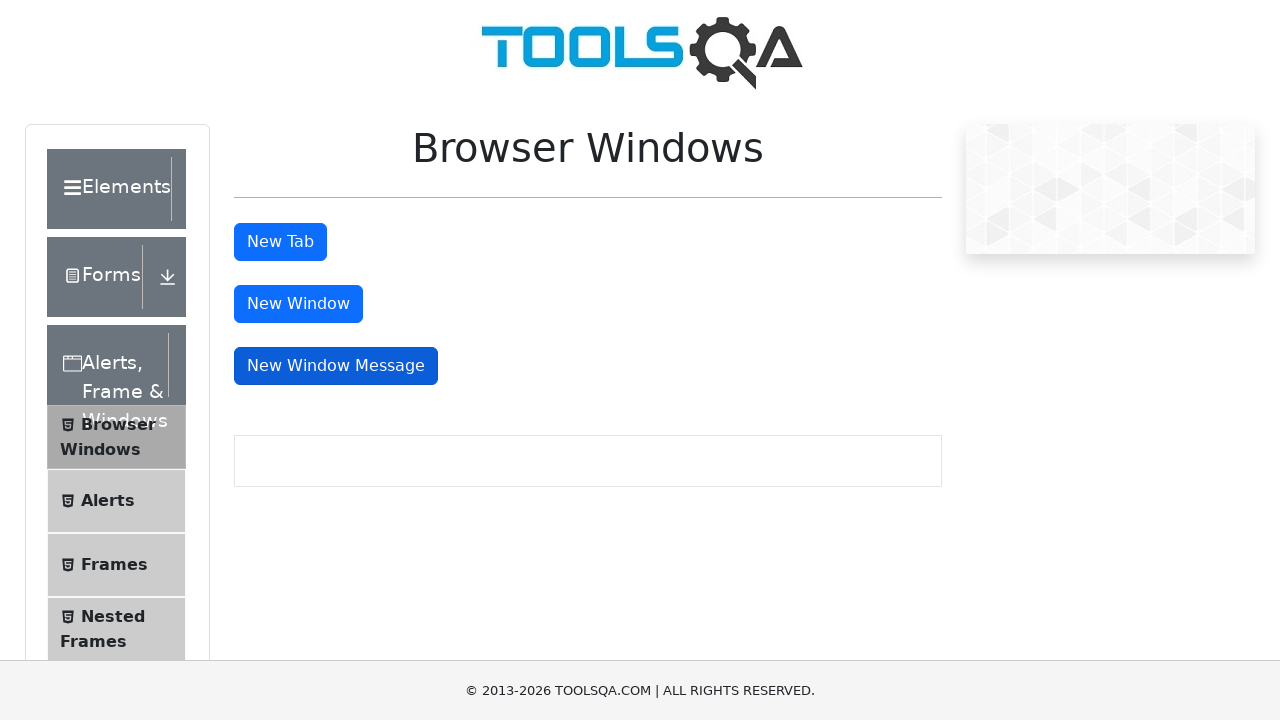

Identified child window as second page
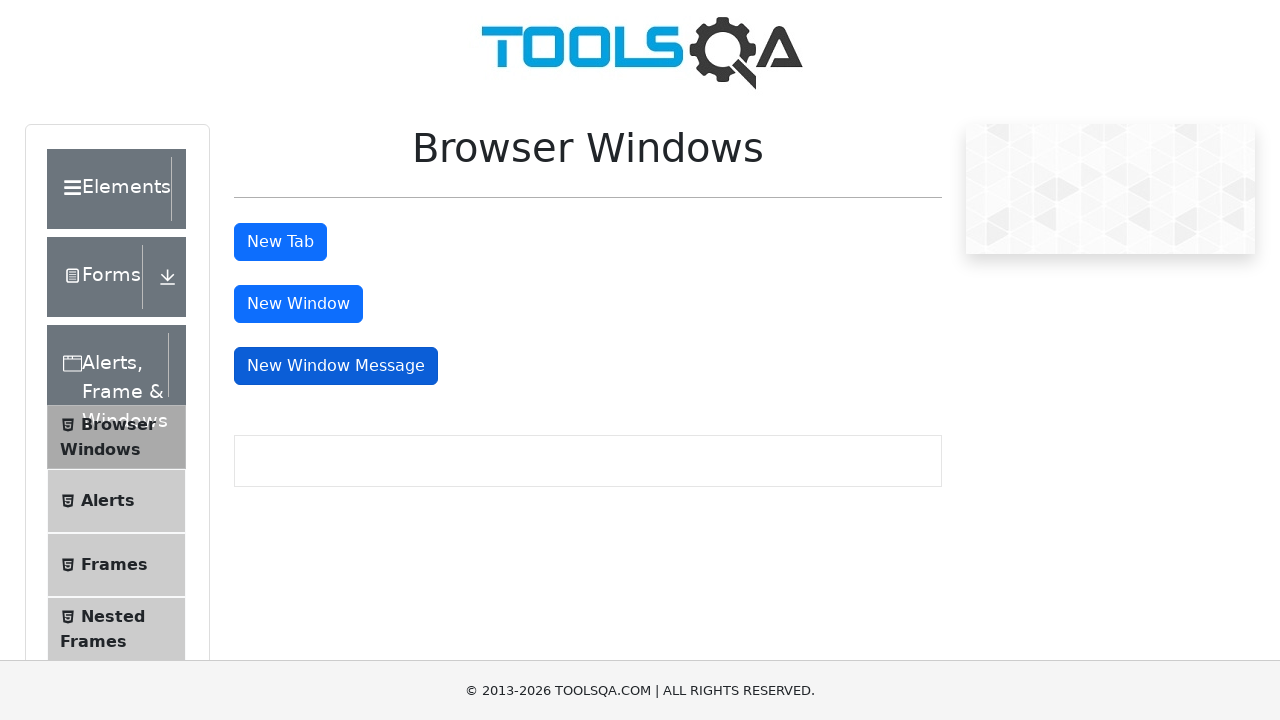

Retrieved body text from message window: Knowledge increases by sharing but not by saving. Please share this website with your friends and in your organization.
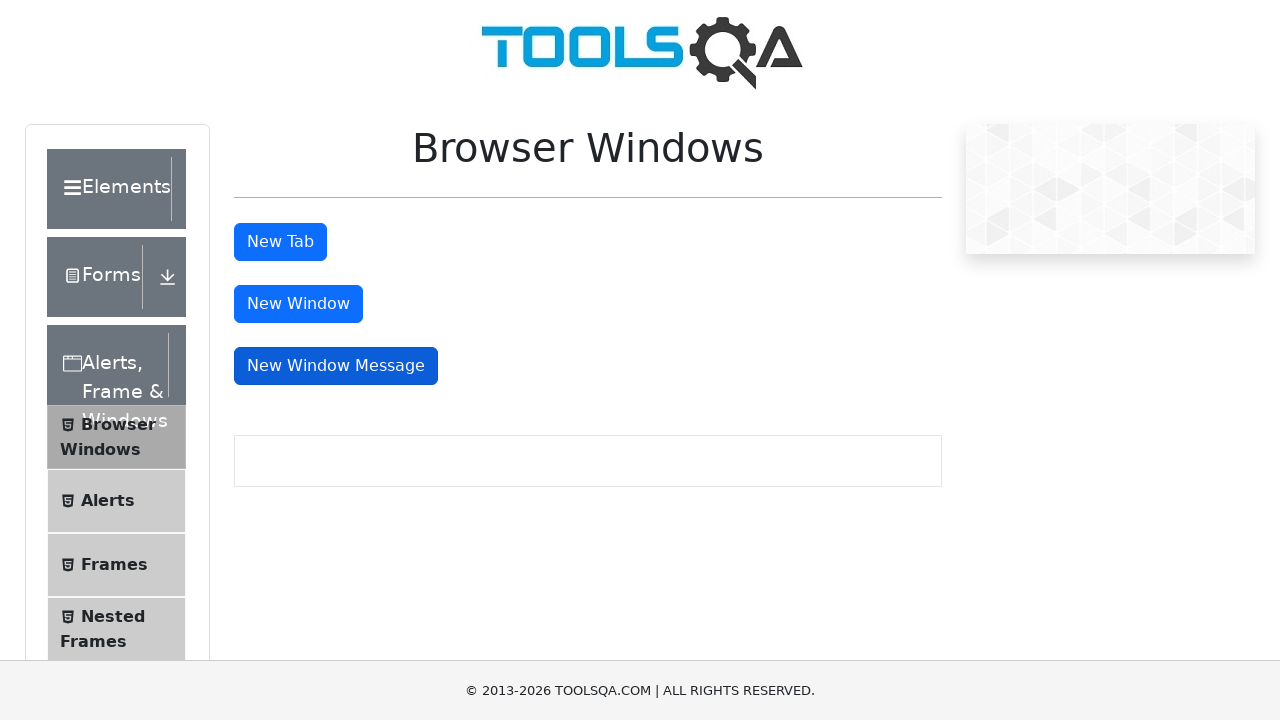

Ready to interact with parent window using parent_page object
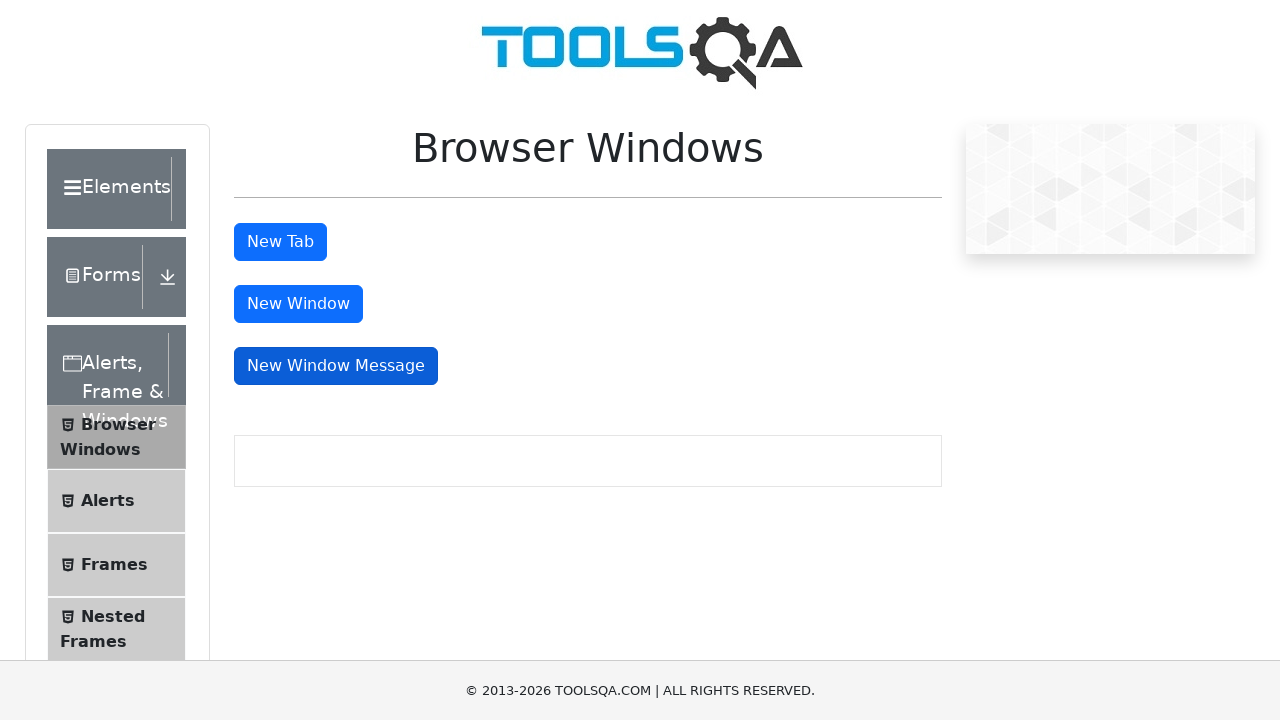

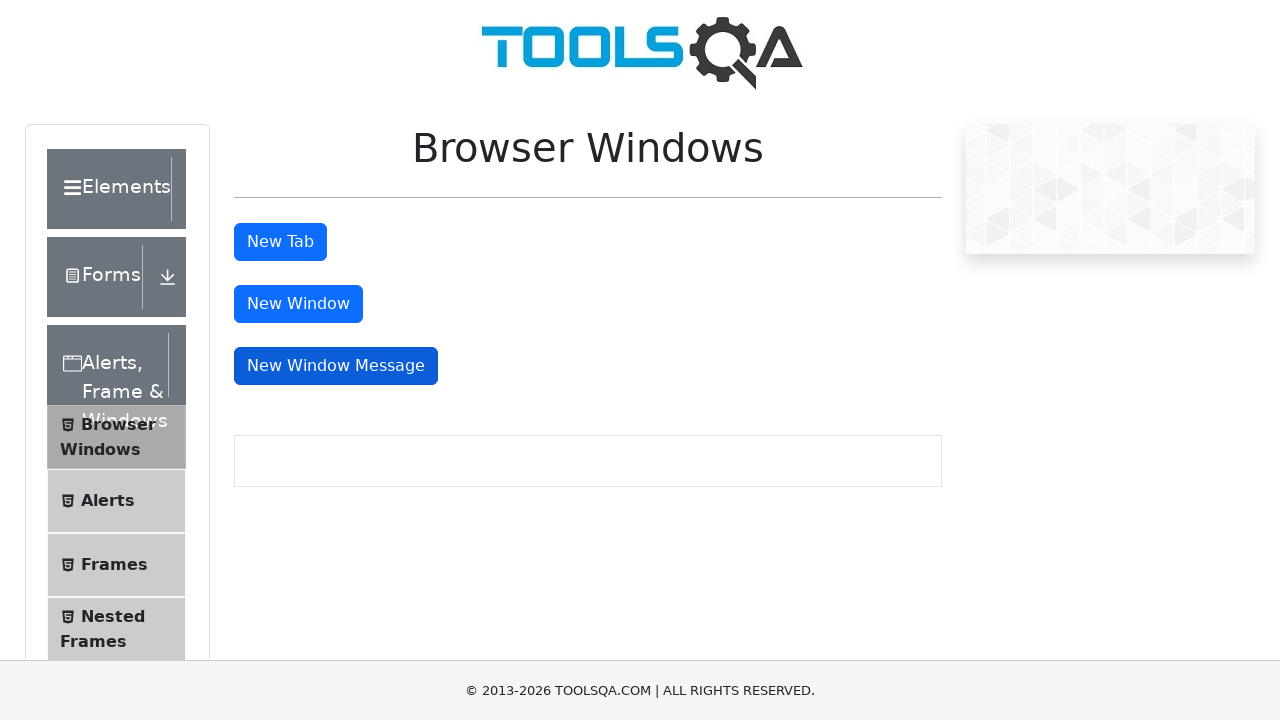